Tests accepting a JavaScript prompt alert after entering text into the prompt dialog

Starting URL: https://the-internet.herokuapp.com/javascript_alerts

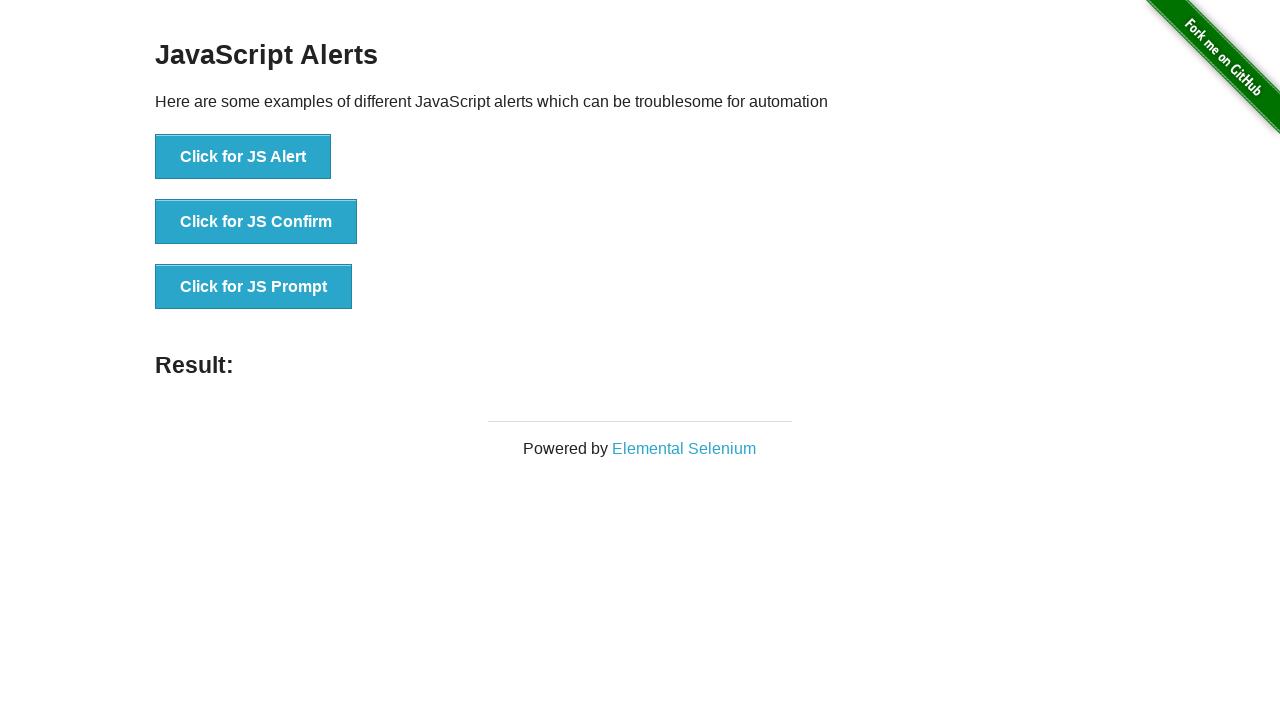

Set up dialog handler to accept prompt with text 'test'
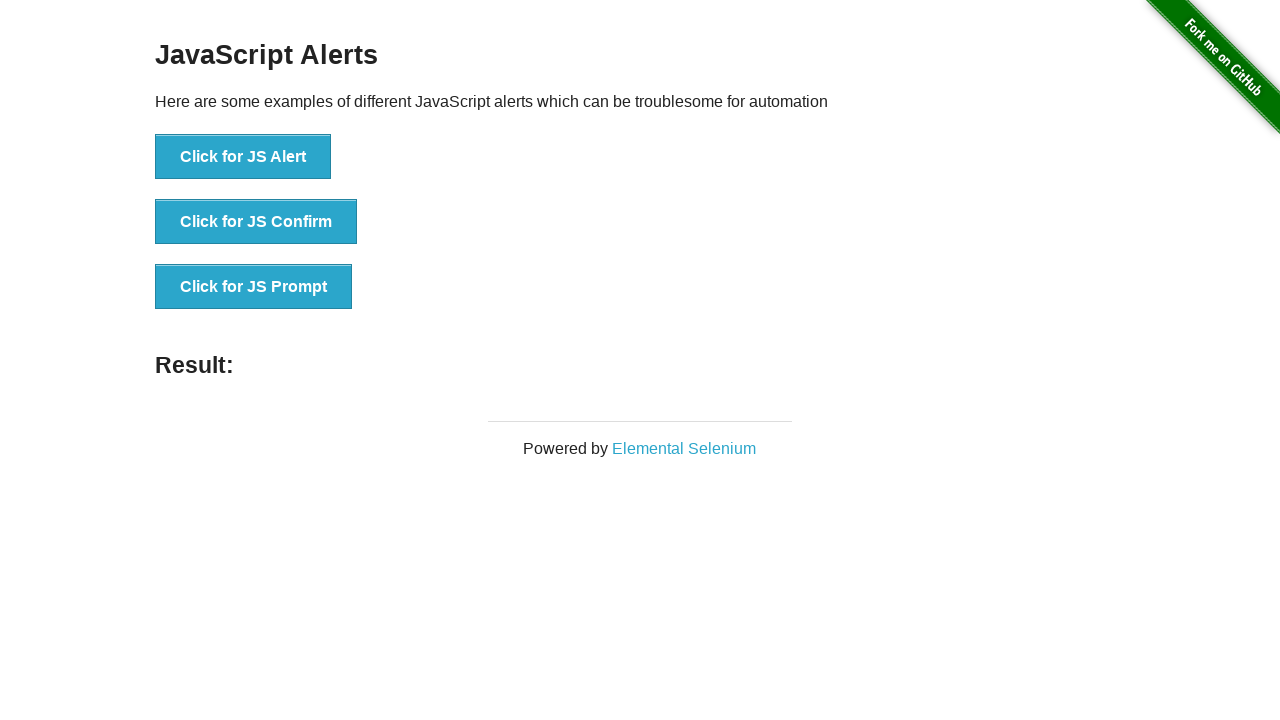

Clicked JS Prompt button at (254, 287) on xpath=//button[contains(text(),'JS Prompt')]
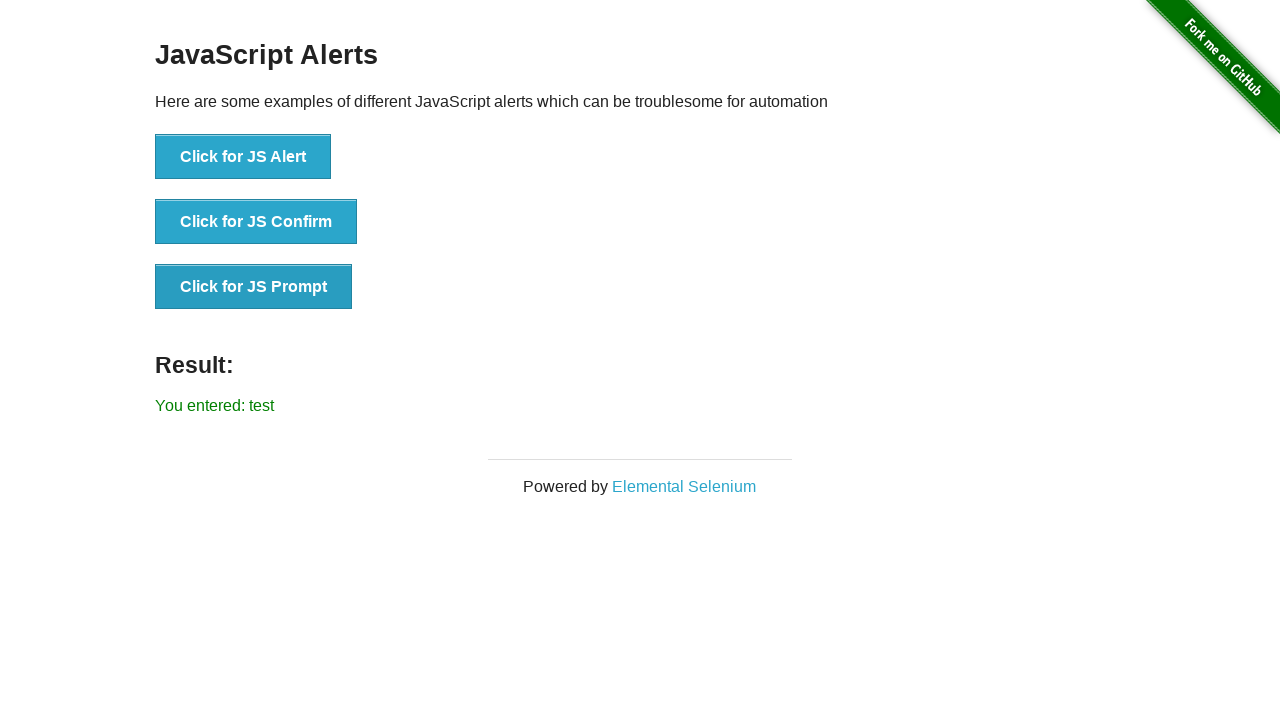

Result element appeared after accepting prompt with text
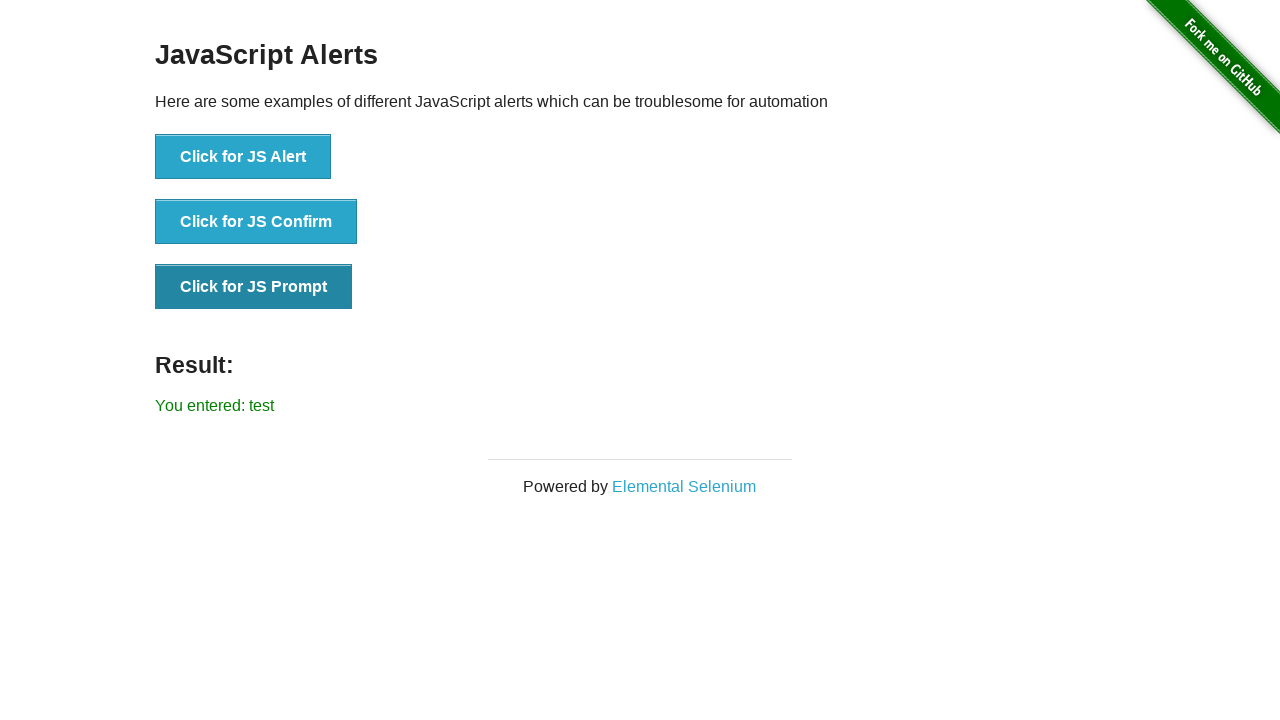

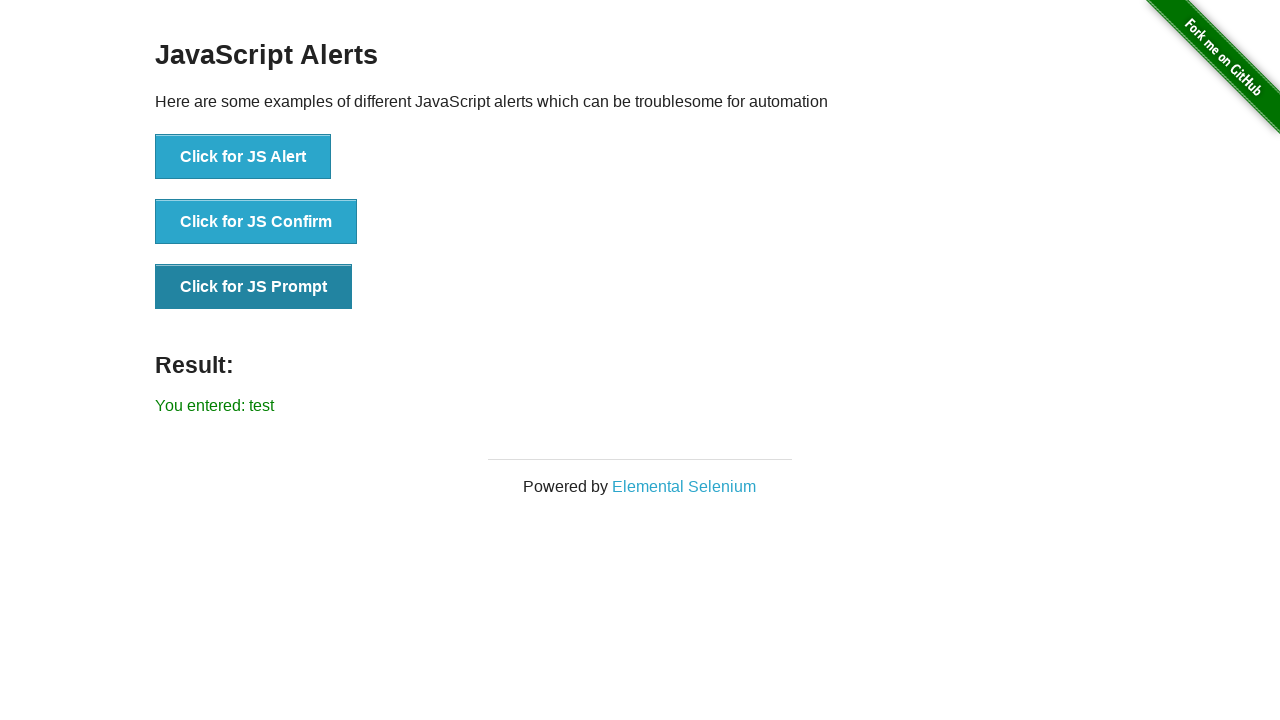